Tests Shadow DOM interaction by entering text into an input field within an open shadow root component, then using keyboard navigation to interact with a closed shadow root element.

Starting URL: https://qavbox.github.io/demo/shadowDOM/

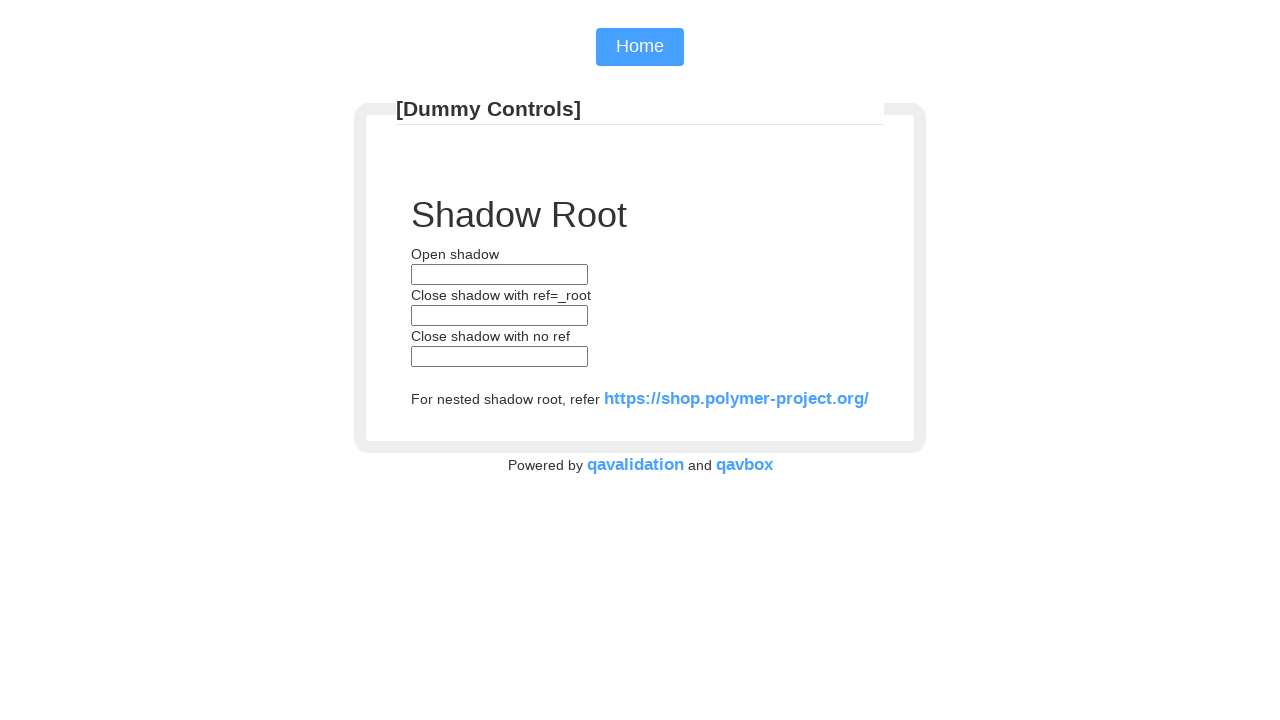

Located the open shadow root component (my-open-component)
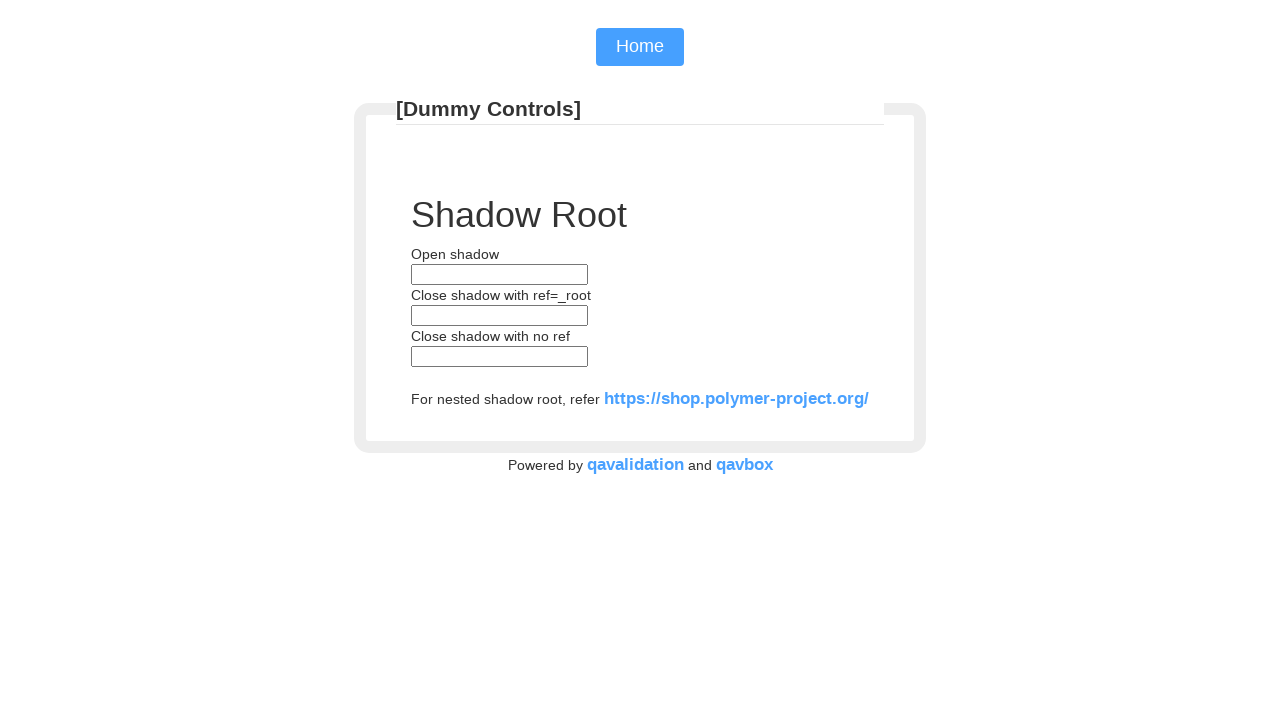

Located text input field within open shadow DOM
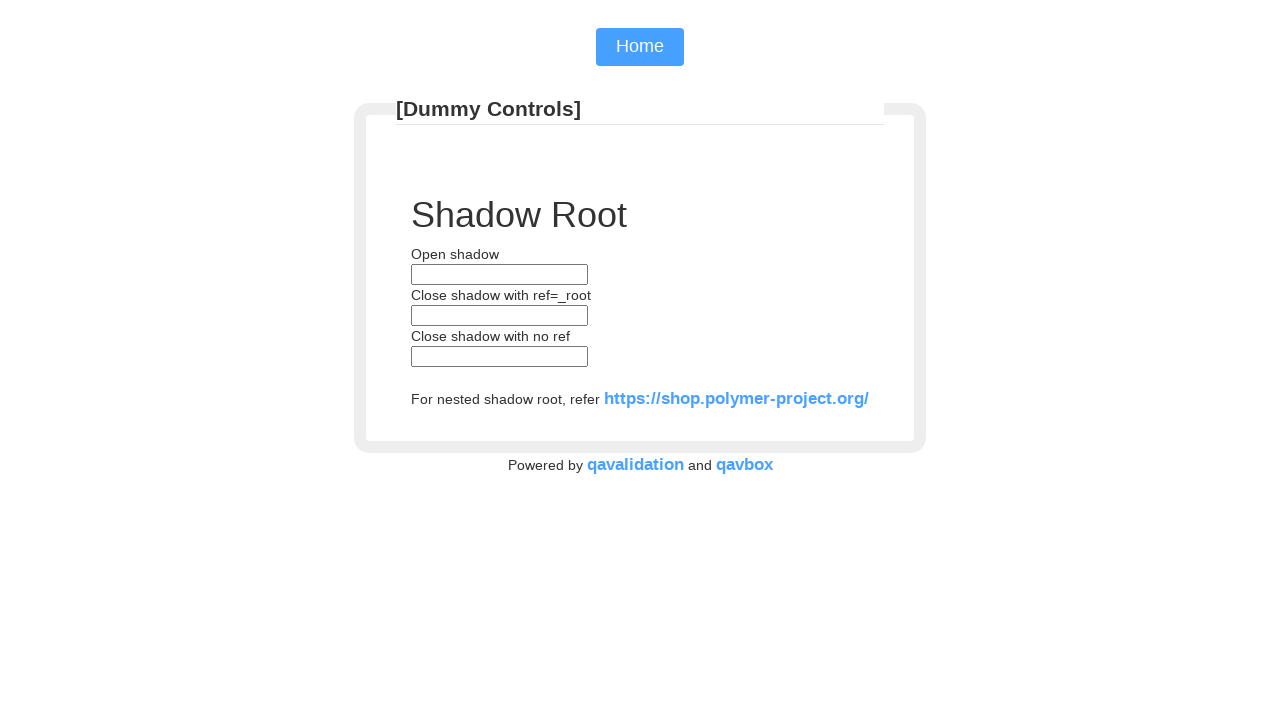

Filled shadow DOM input field with 'coforge' on my-open-component >> input[type='text']
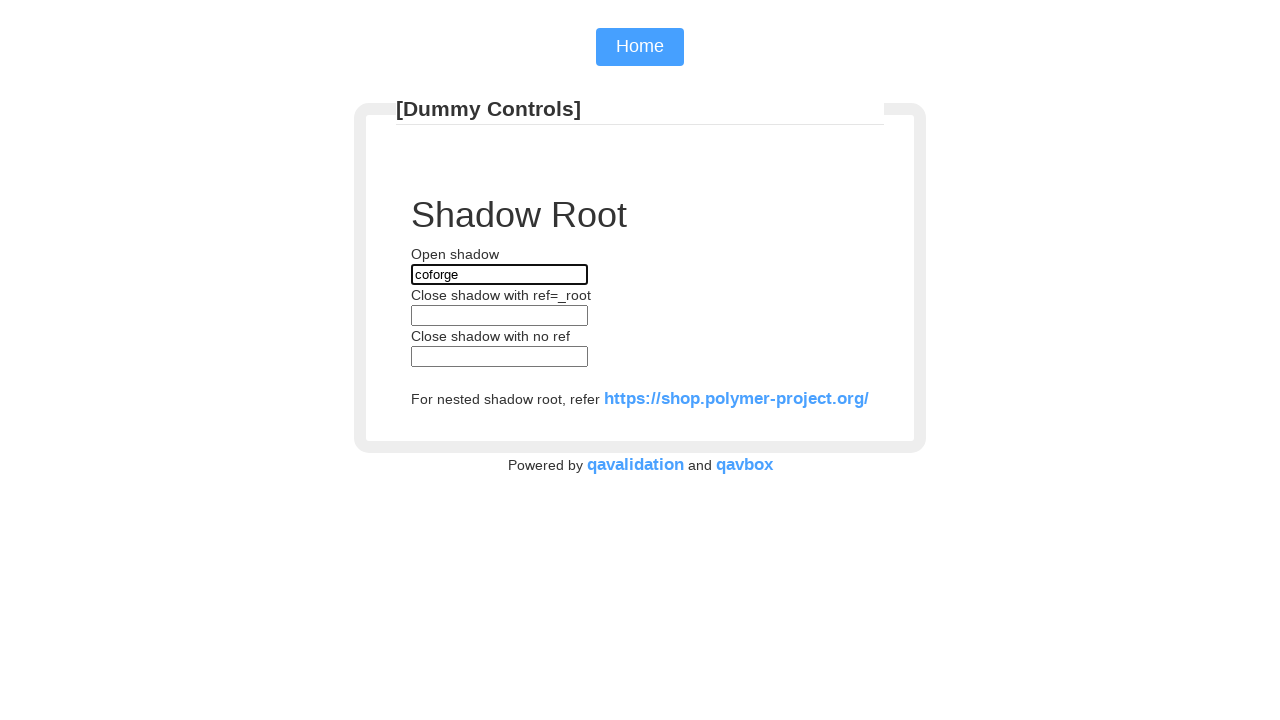

Pressed Tab to navigate to closed shadow root element
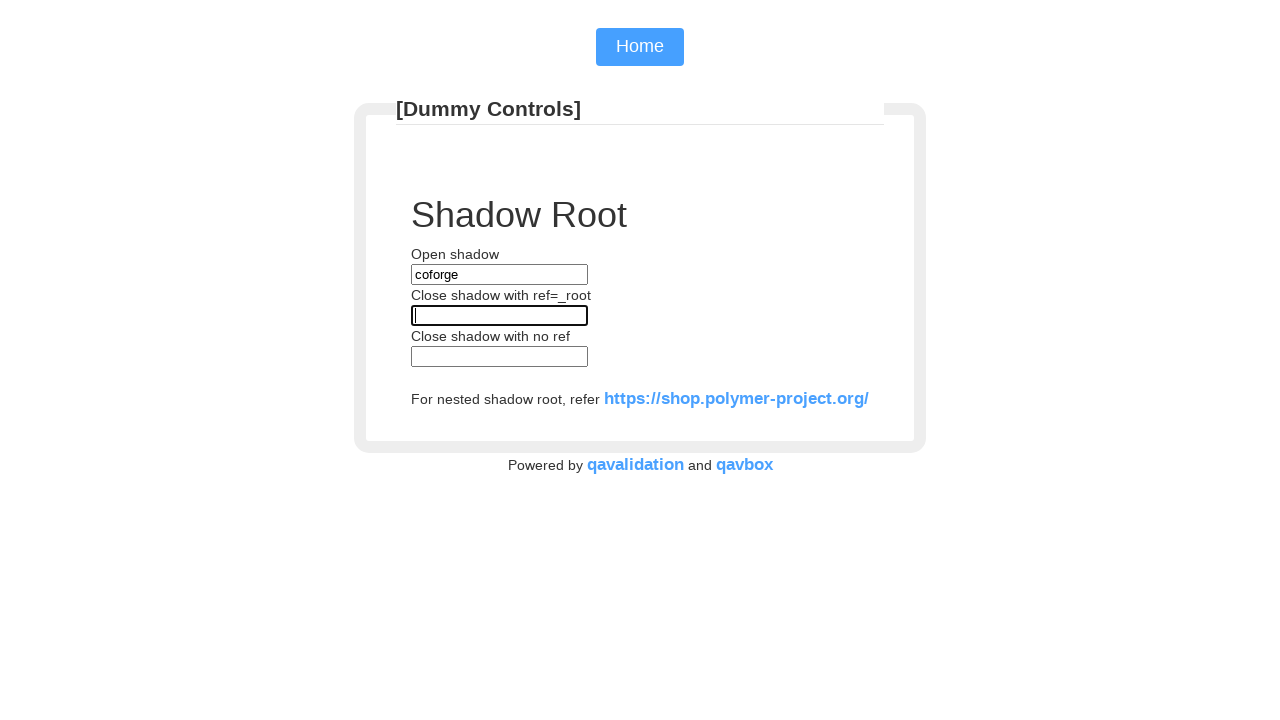

Typed 'hari' into closed shadow root element using keyboard
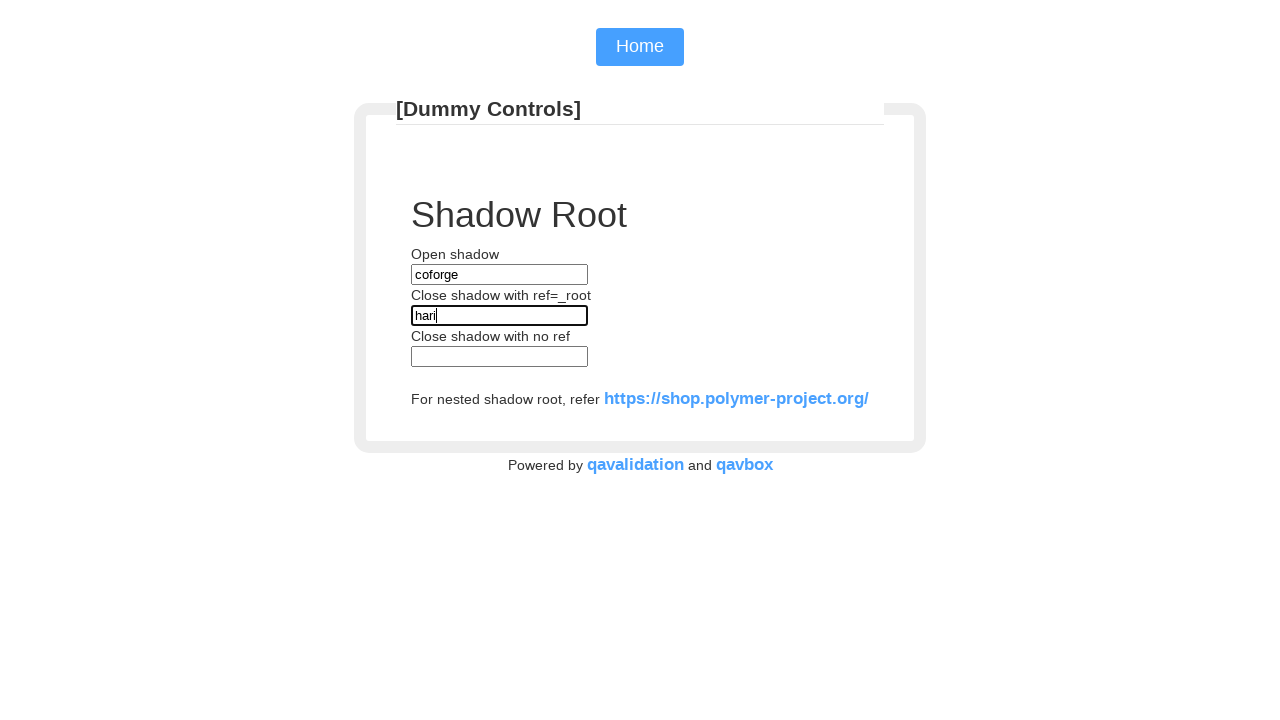

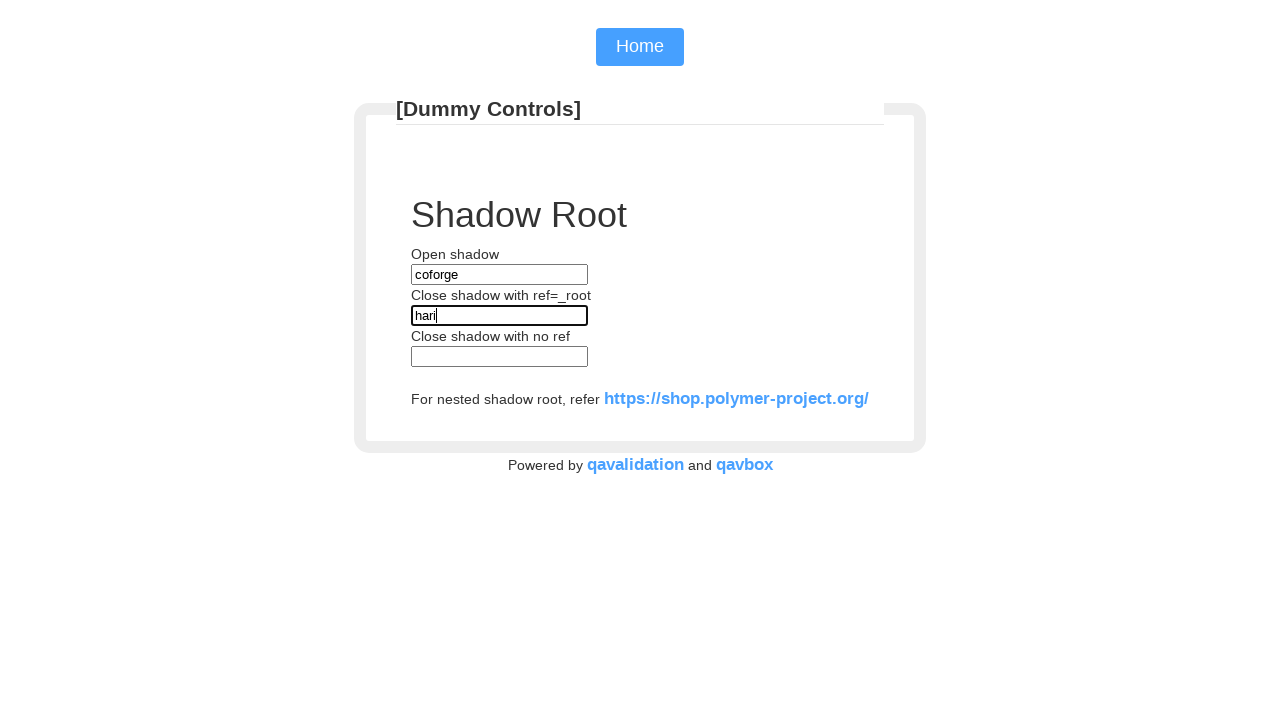